Tests dismissing a JavaScript confirm dialog by clicking the JS Confirm button and then canceling the alert

Starting URL: http://the-internet.herokuapp.com/javascript_alerts

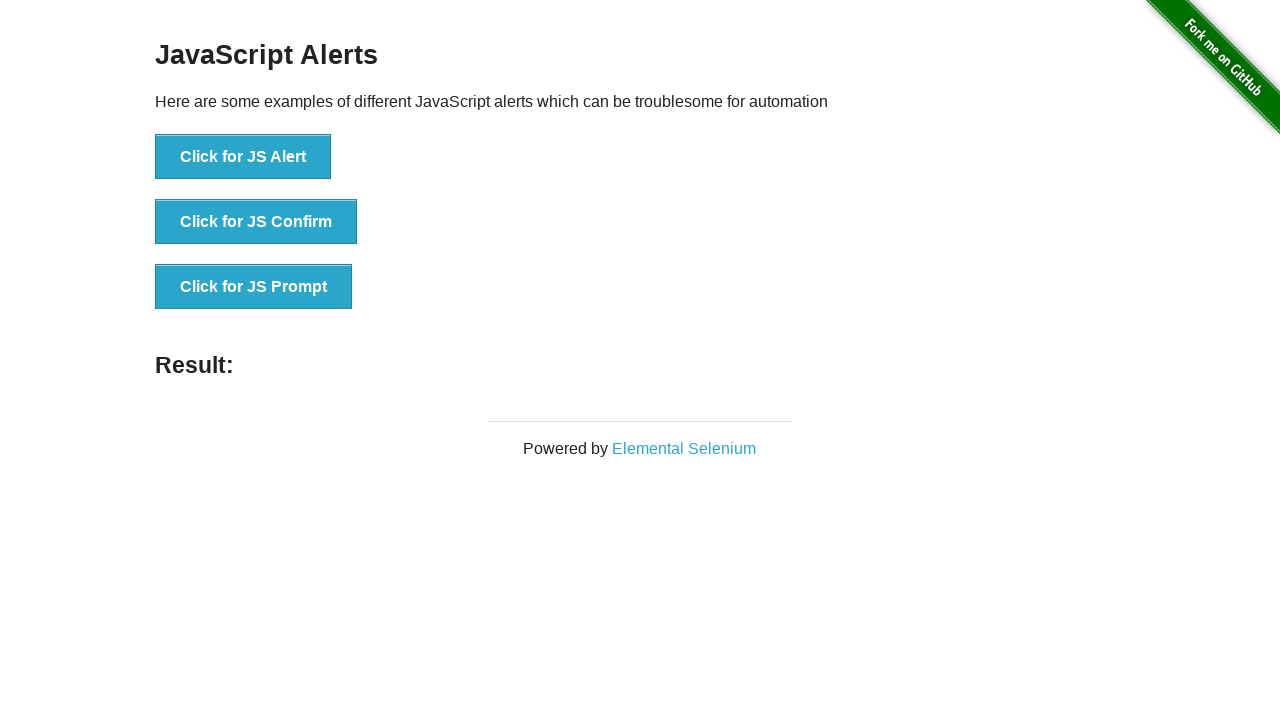

Set up dialog handler to dismiss confirm dialog
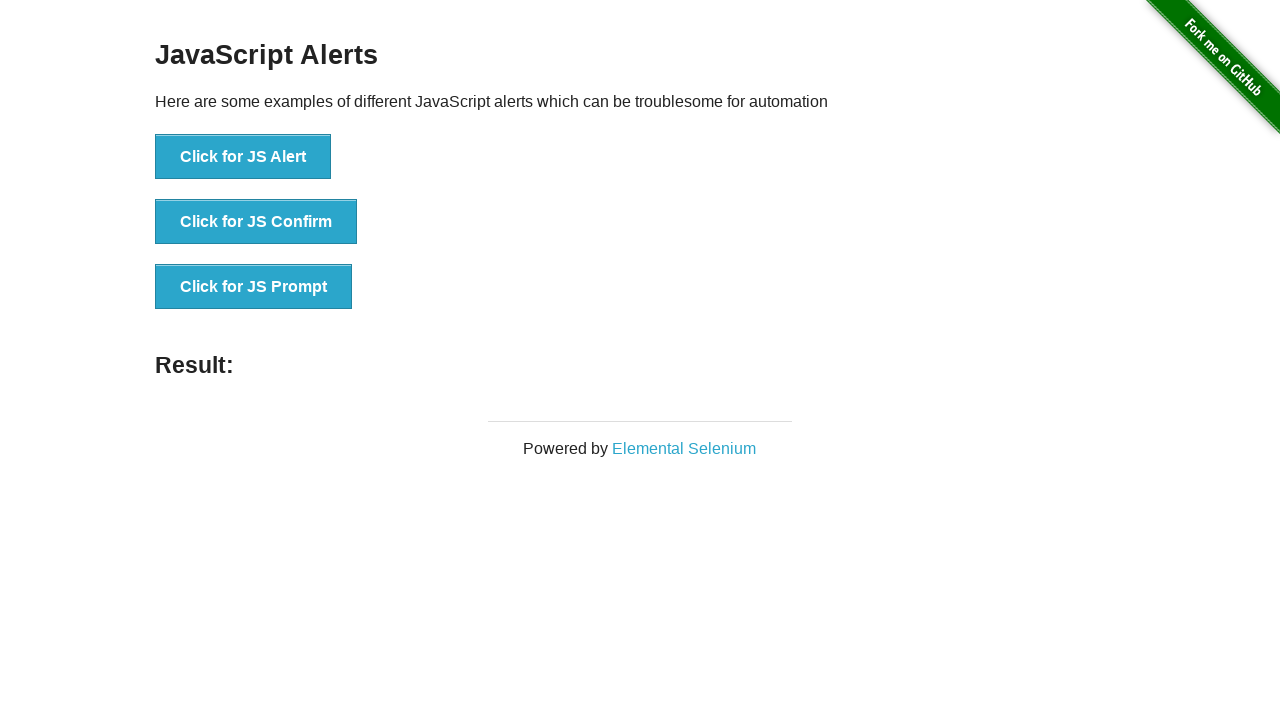

Clicked JS Confirm button to trigger confirm dialog at (256, 222) on button[onclick='jsConfirm()']
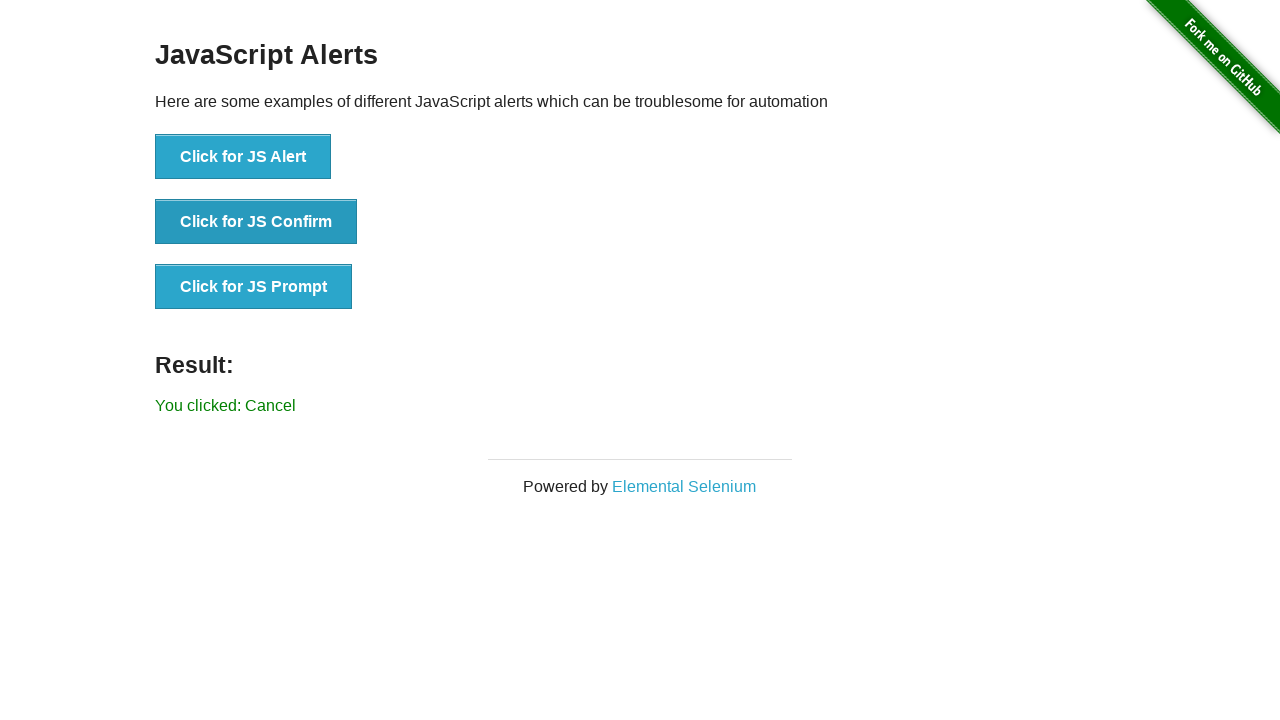

Waited for result text to update after dismissing dialog
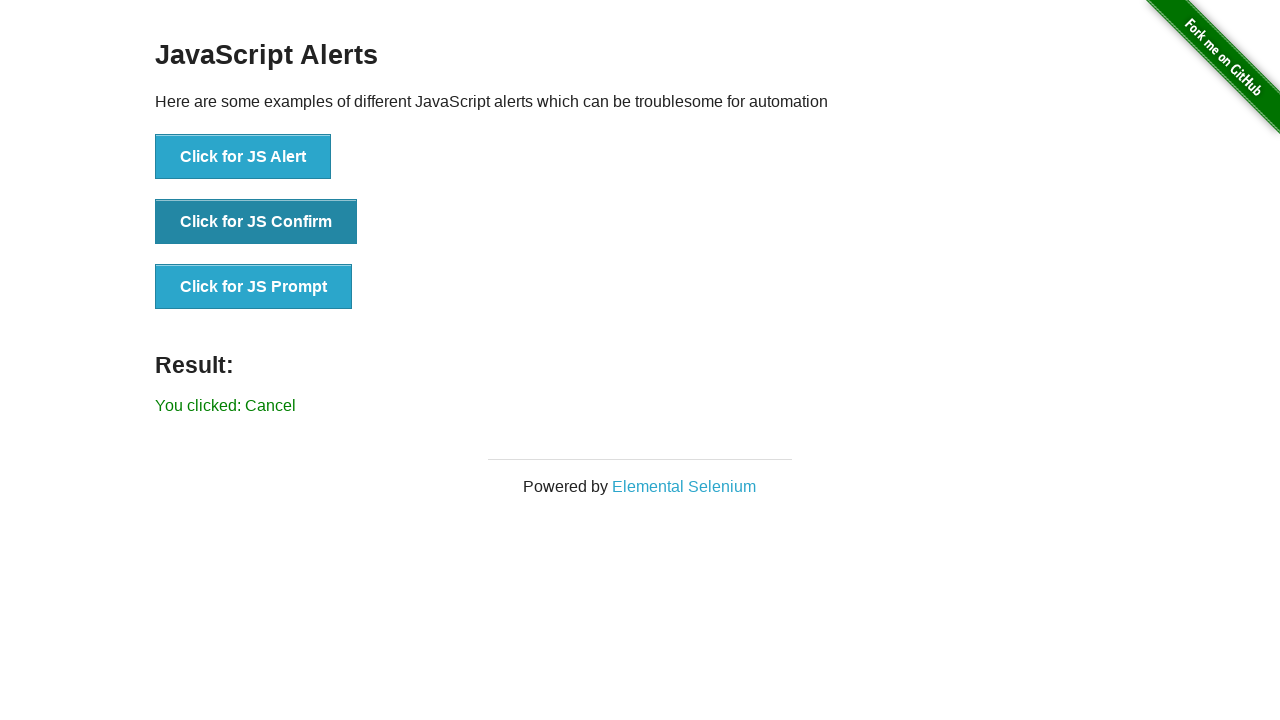

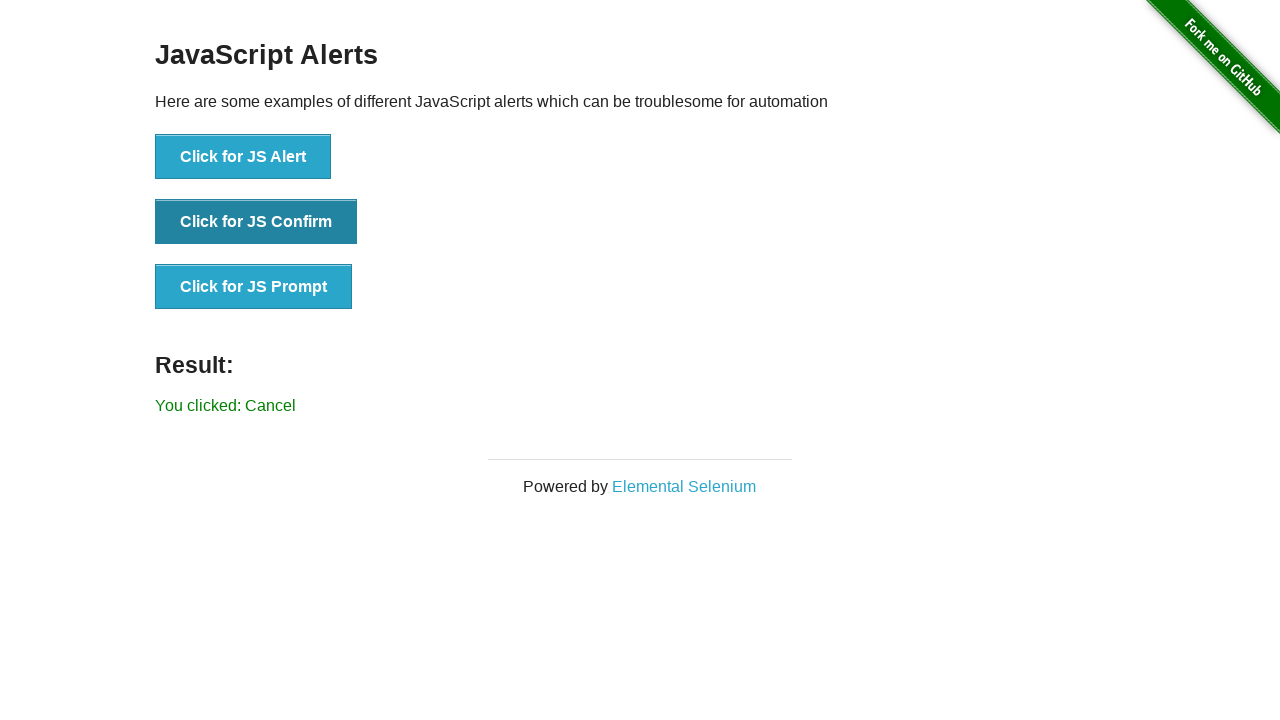